Tests multi-select dropdown functionality by selecting and deselecting options using various methods including by index, visible text, and value

Starting URL: https://www.softwaretestingmaterial.com/sample-webpage-to-automate/

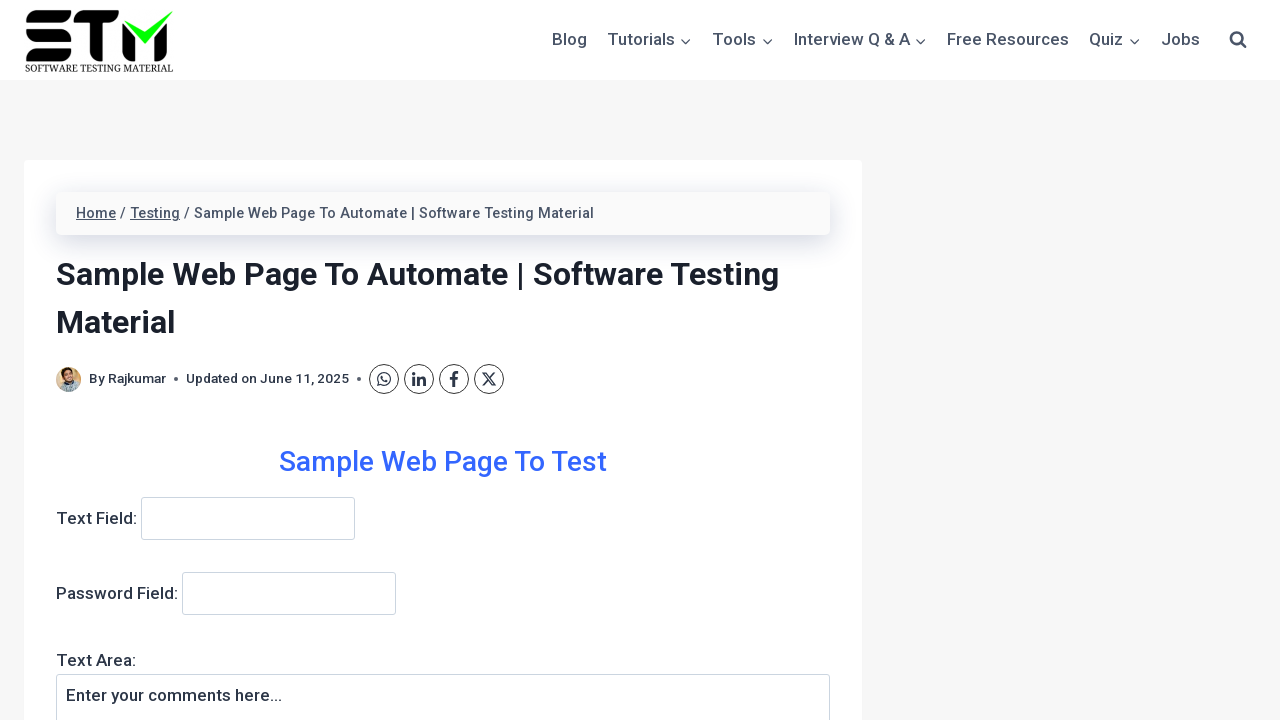

Located multi-select dropdown element
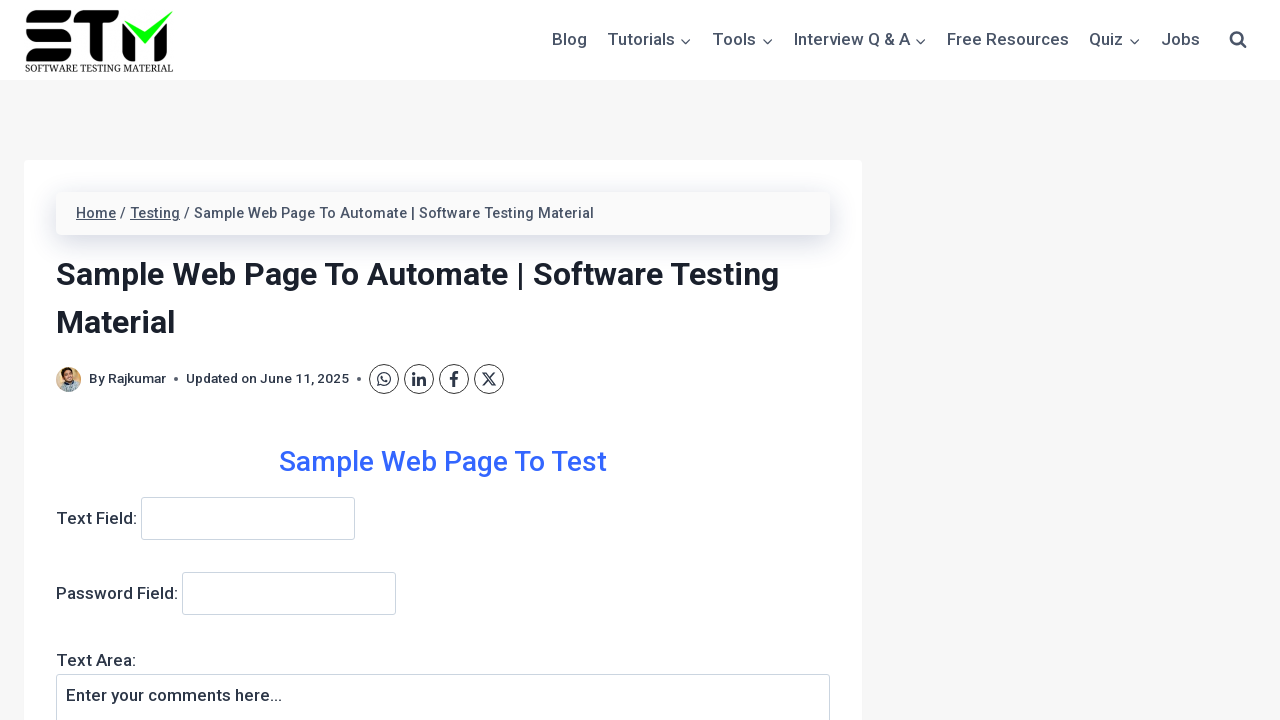

Selected option by index 2 (3rd option) on select[name='multipleselect[]']
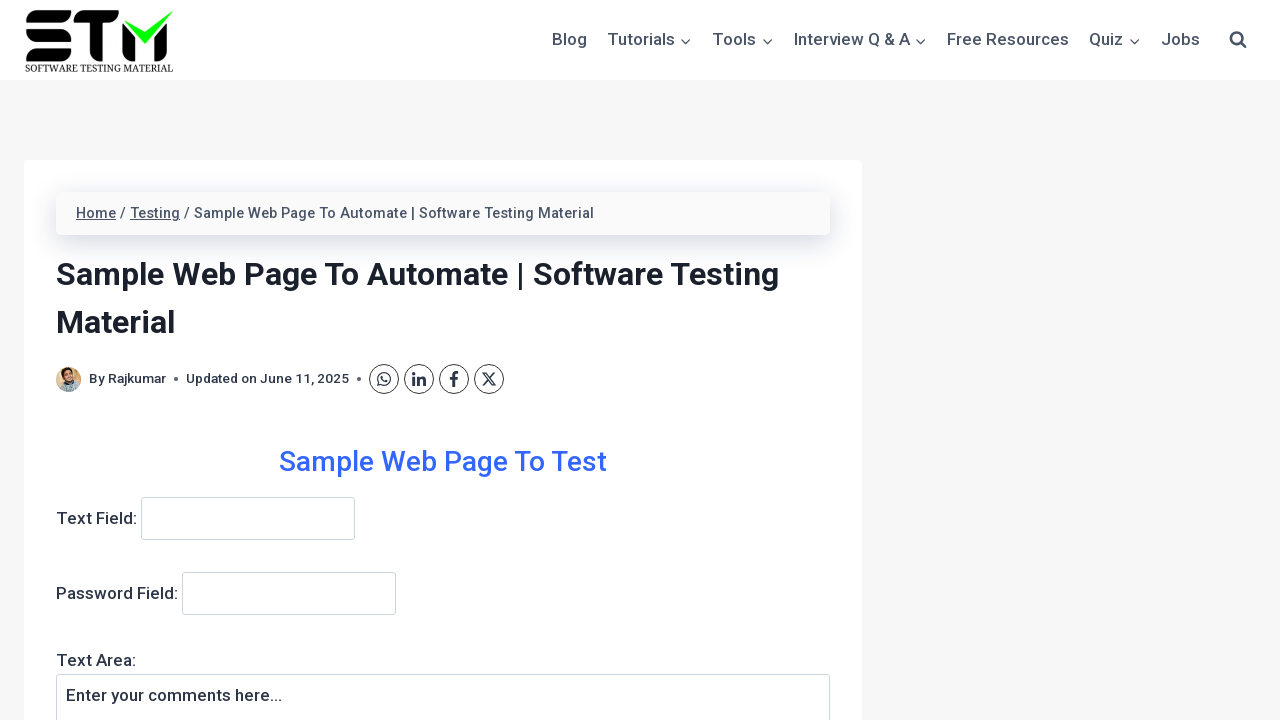

Selected 'Agile Methodology' option by visible text on select[name='multipleselect[]']
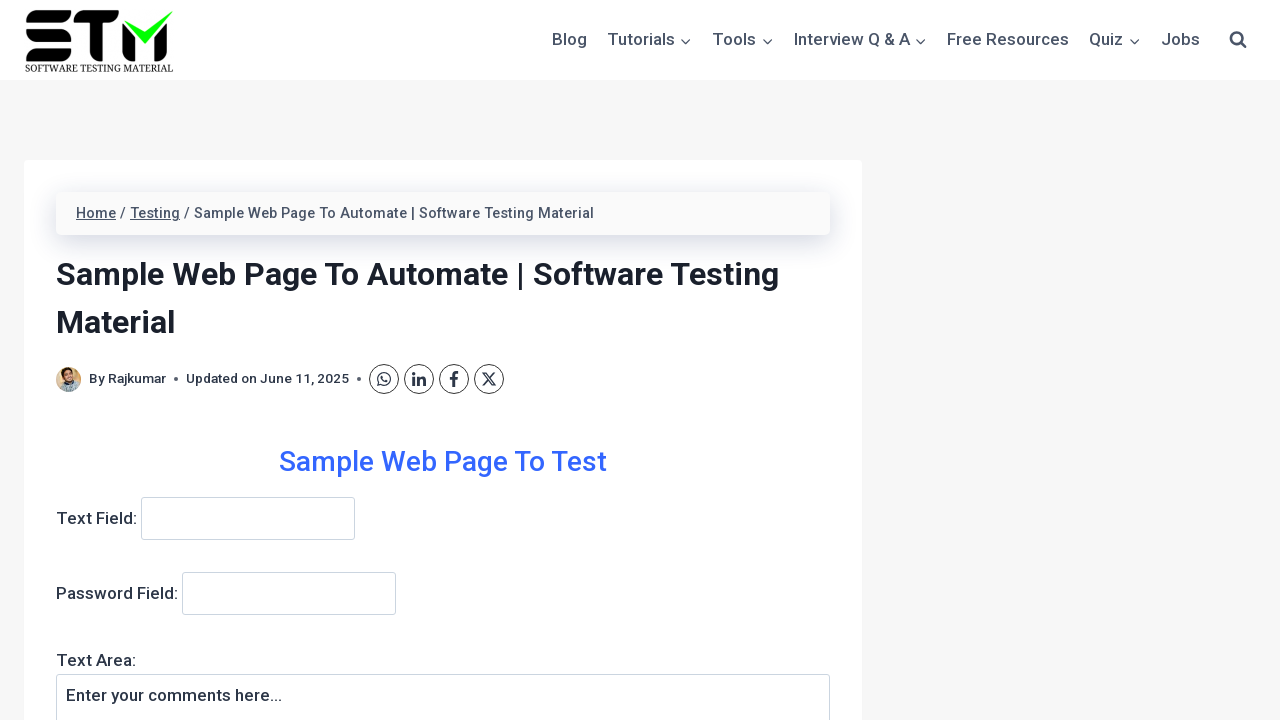

Held down Control key
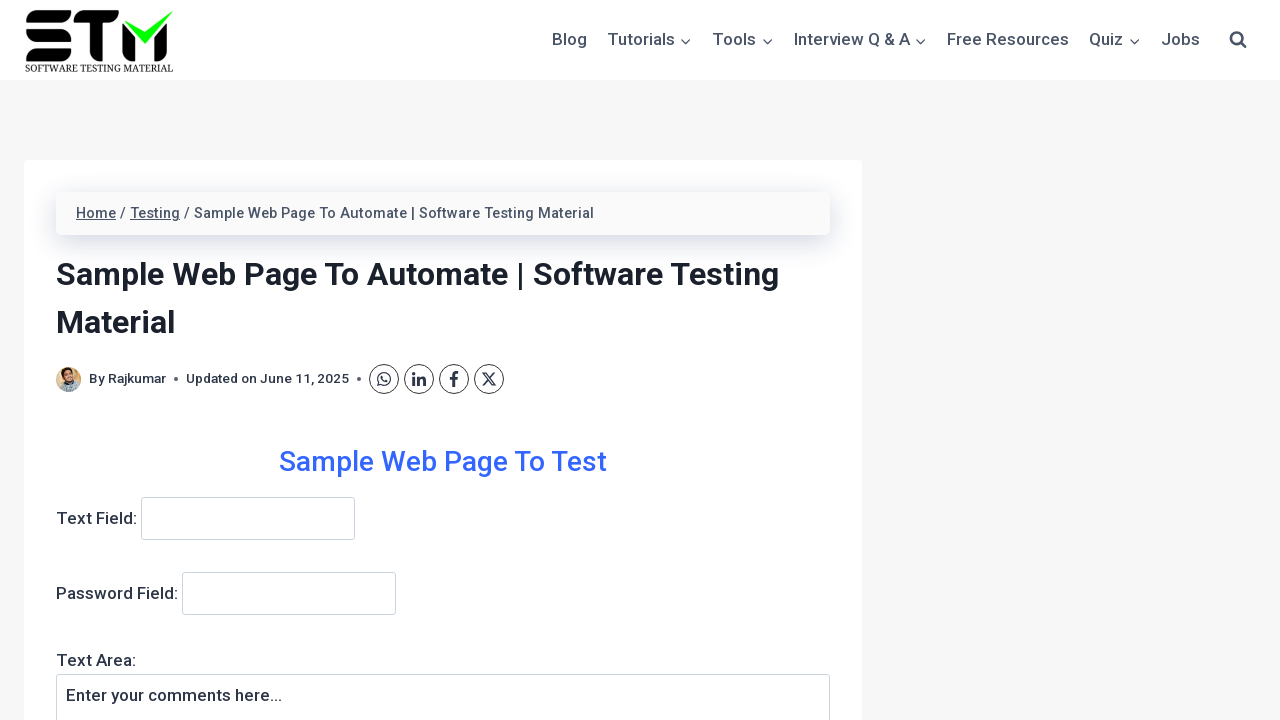

Clicked 'Agile Methodology' option with Control key held to deselect at (150, 360) on select[name='multipleselect[]'] option:text('Agile Methodology')
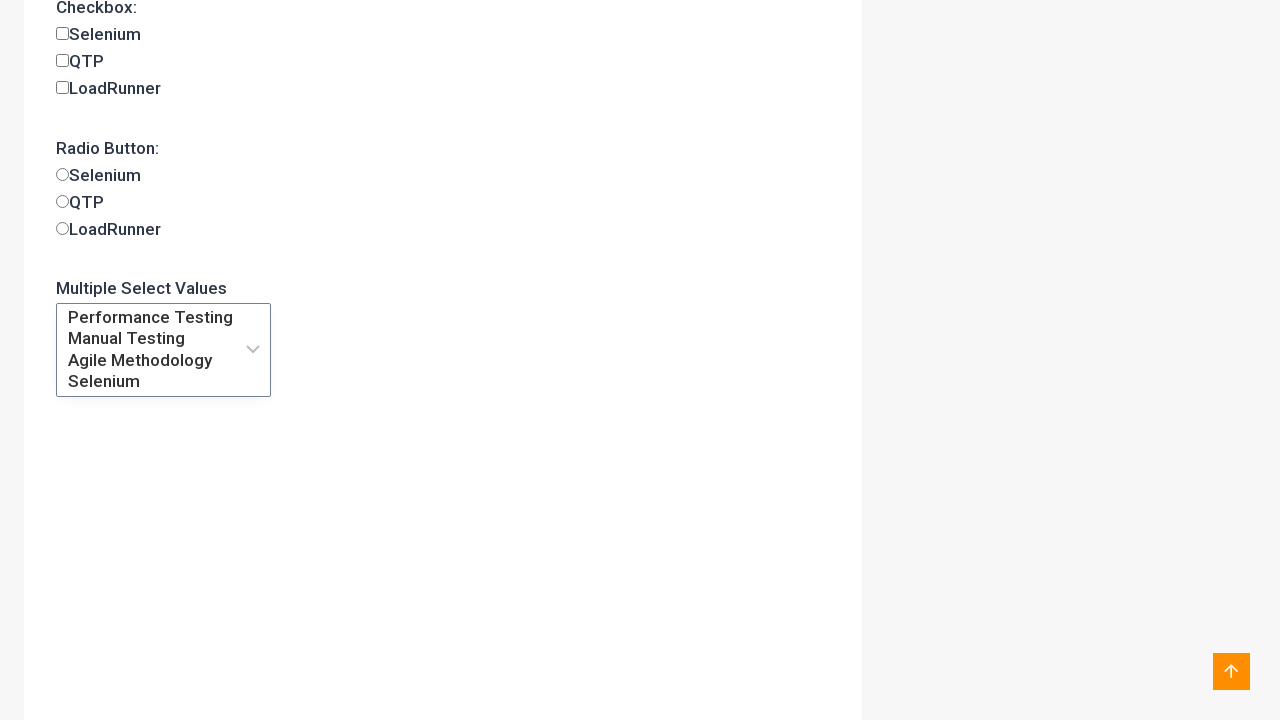

Released Control key
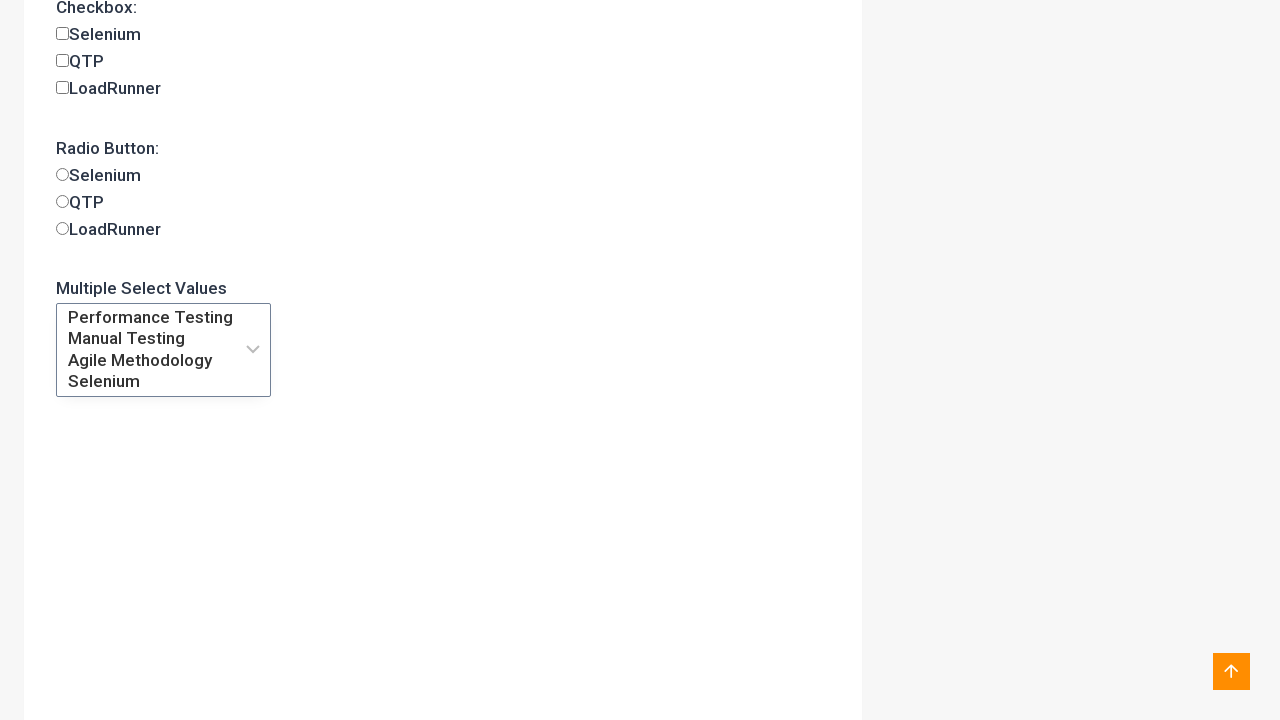

Selected option with value 'msmanual' on select[name='multipleselect[]']
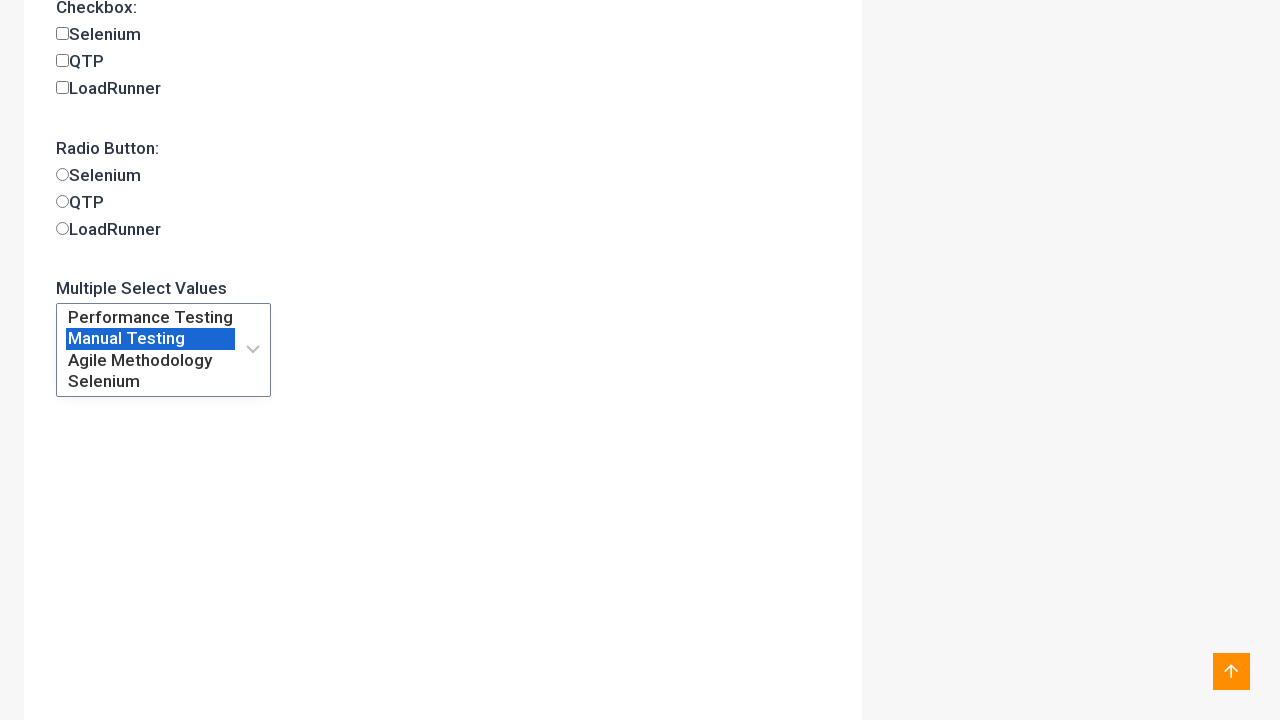

Held down Control key
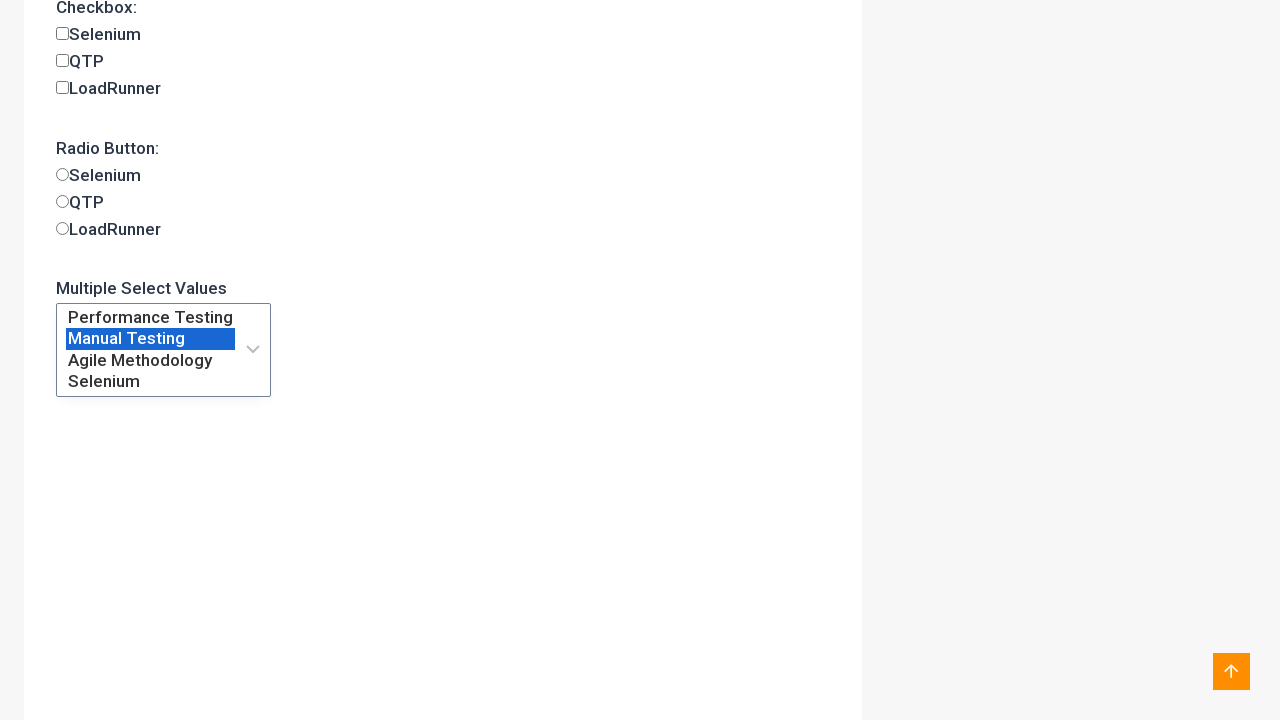

Clicked option with value 'msmanual' with Control key held to deselect at (150, 339) on select[name='multipleselect[]'] option[value='msmanual']
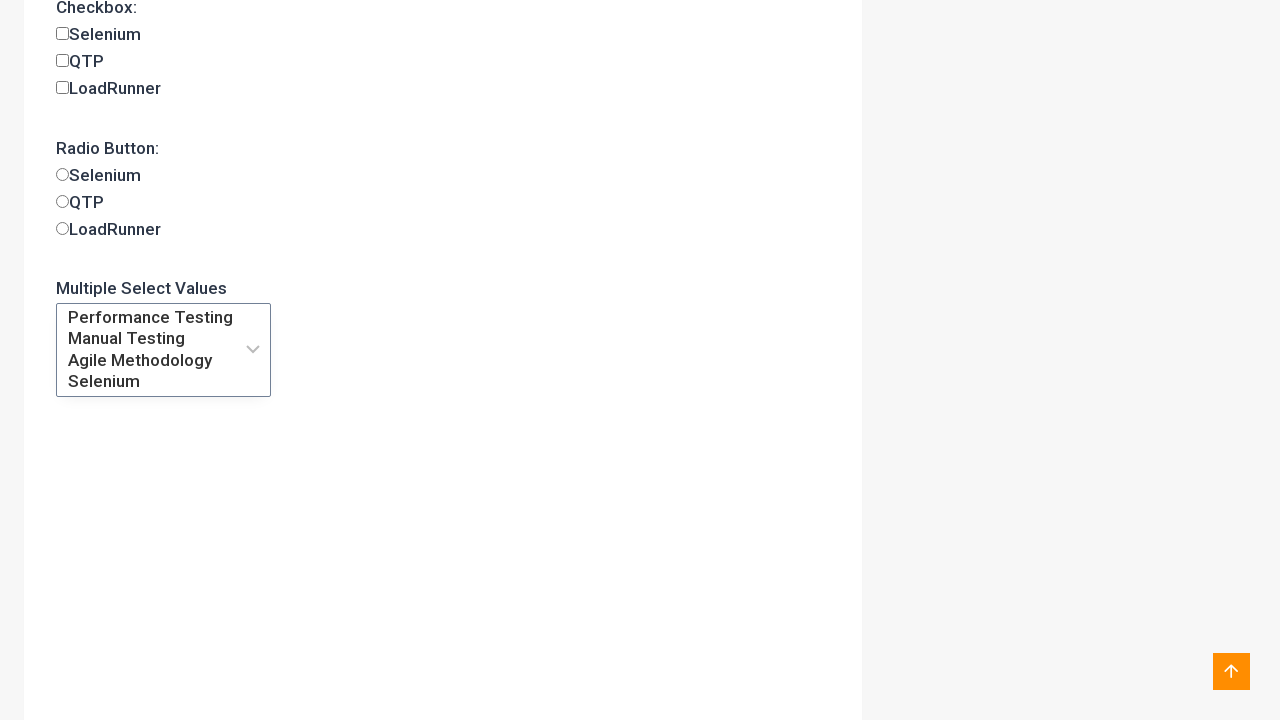

Released Control key
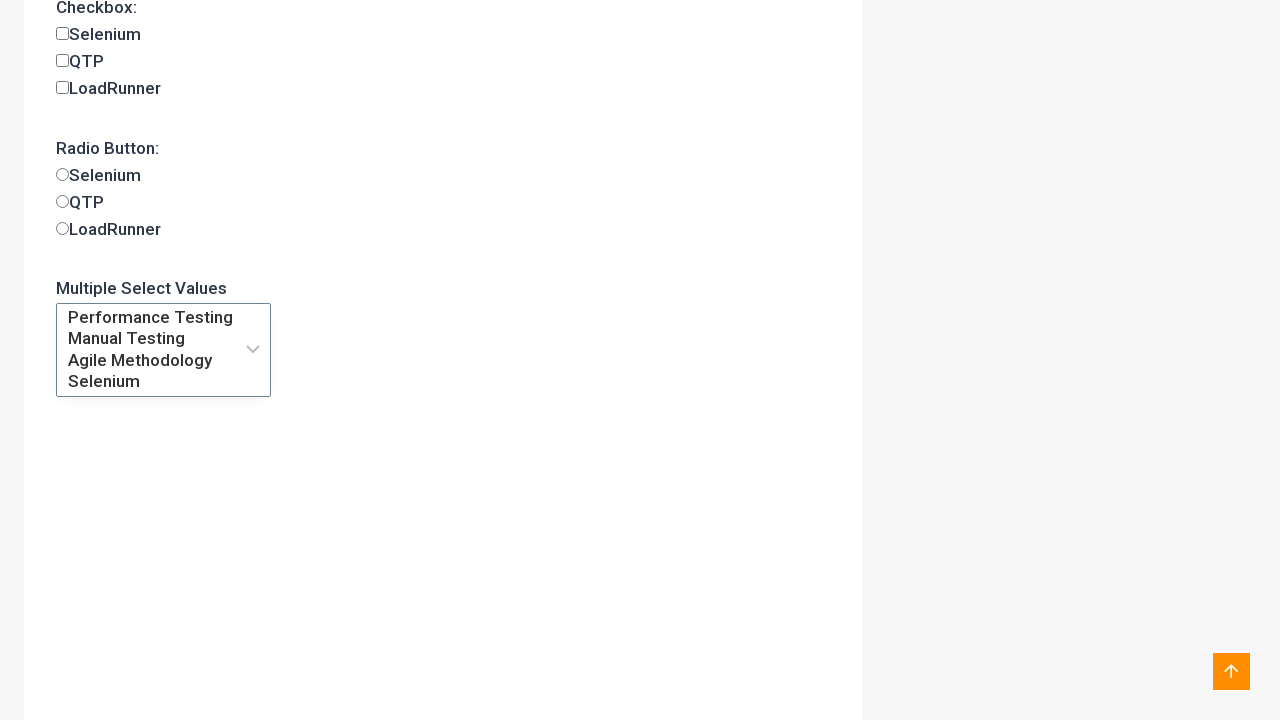

Selected multiple options: 'Selenium' and 'Manual Testing' on select[name='multipleselect[]']
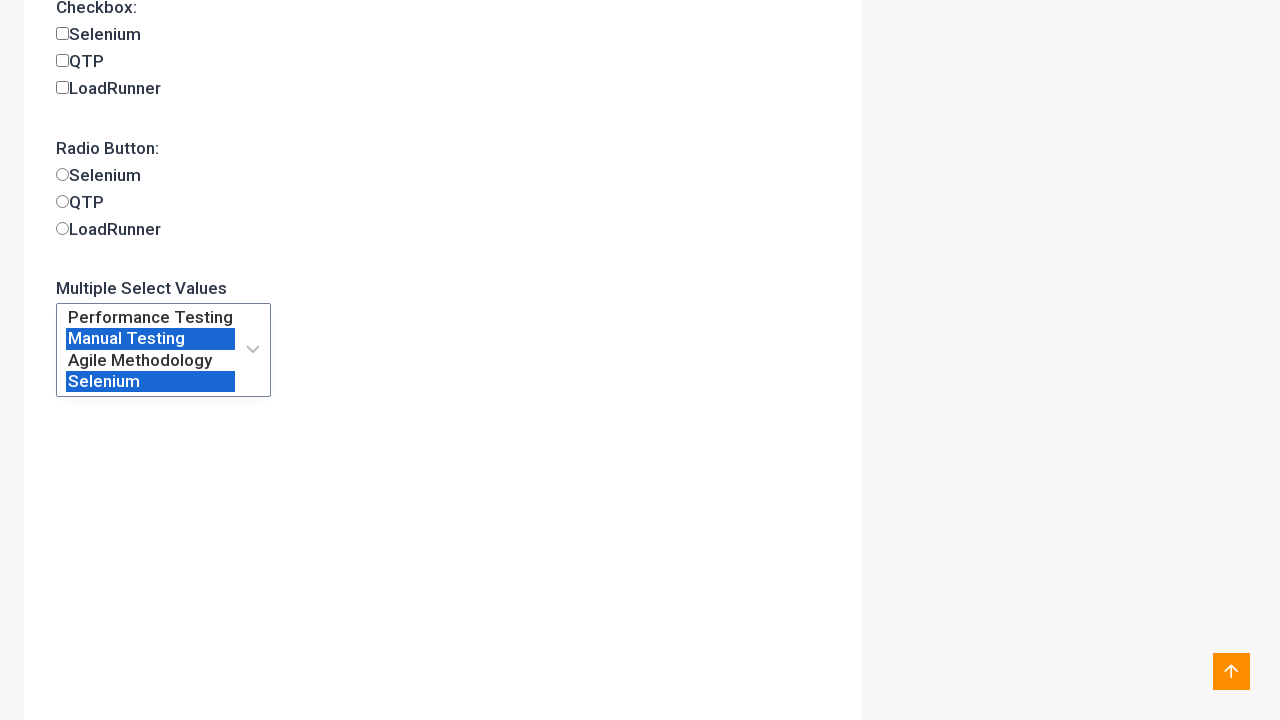

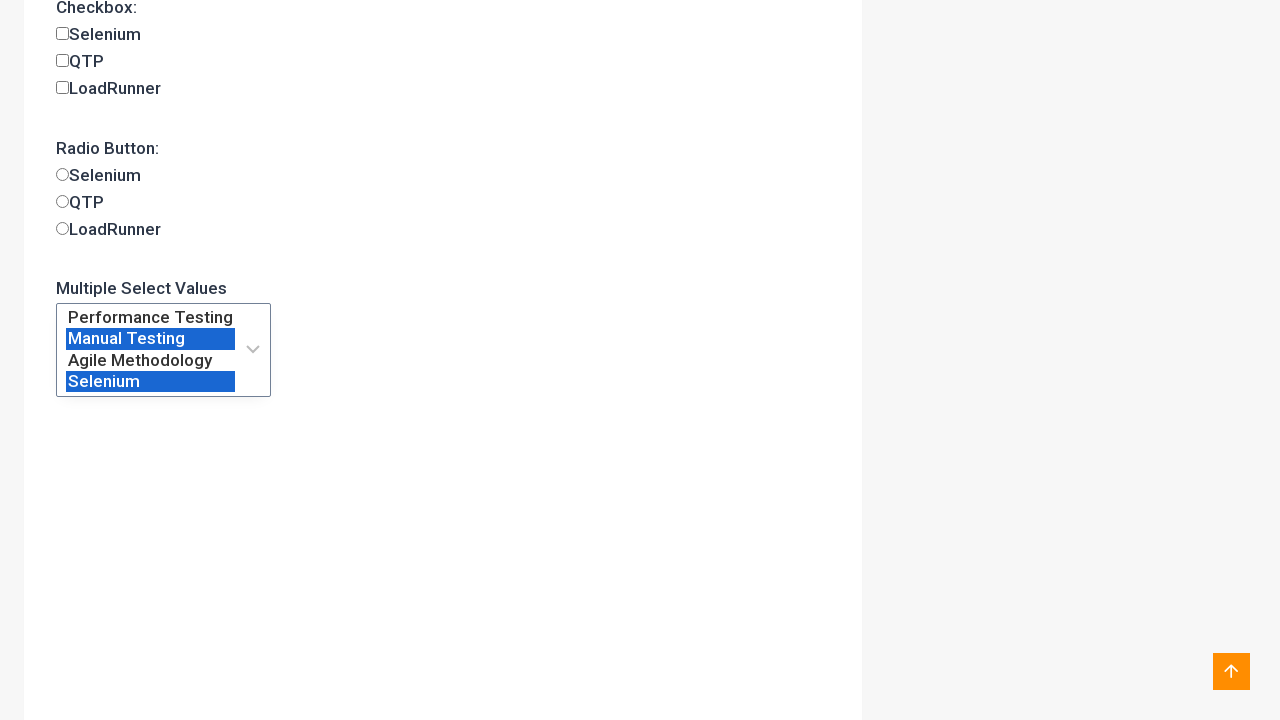